Navigates to the Comfy Ukrainian e-commerce website homepage and verifies the page loads successfully

Starting URL: https://comfy.ua/

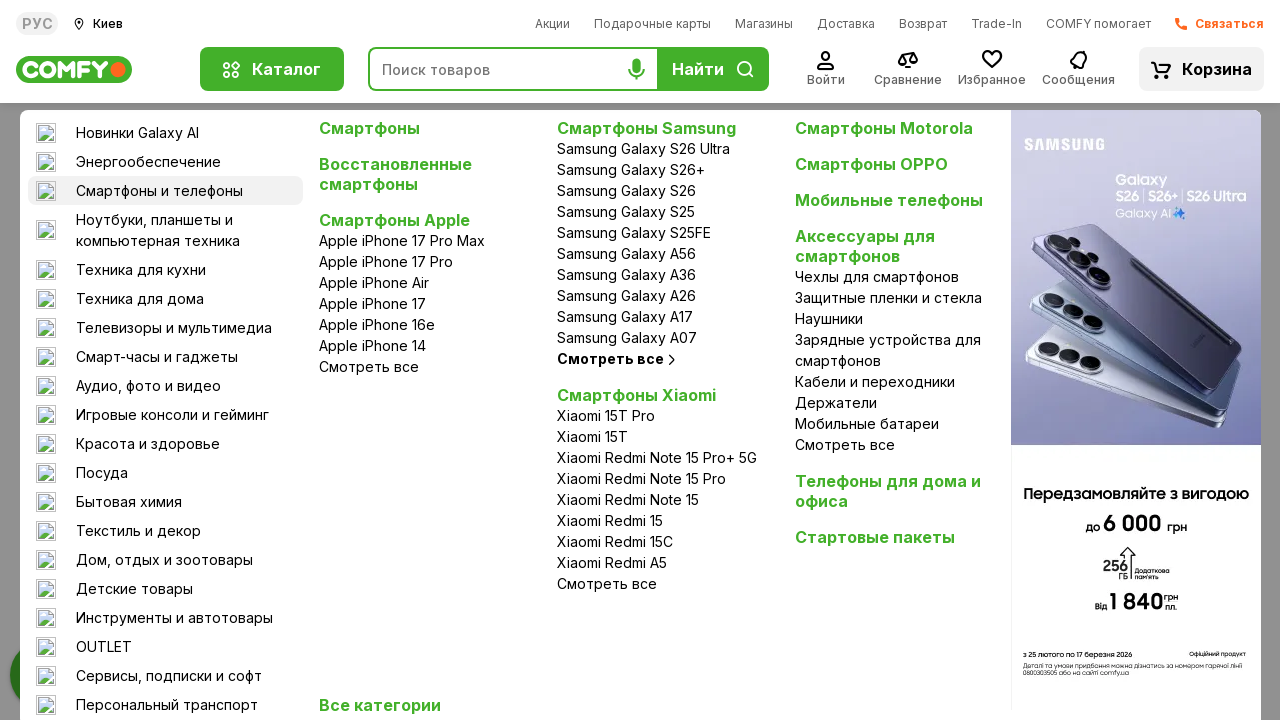

Navigated to Comfy Ukrainian e-commerce website homepage
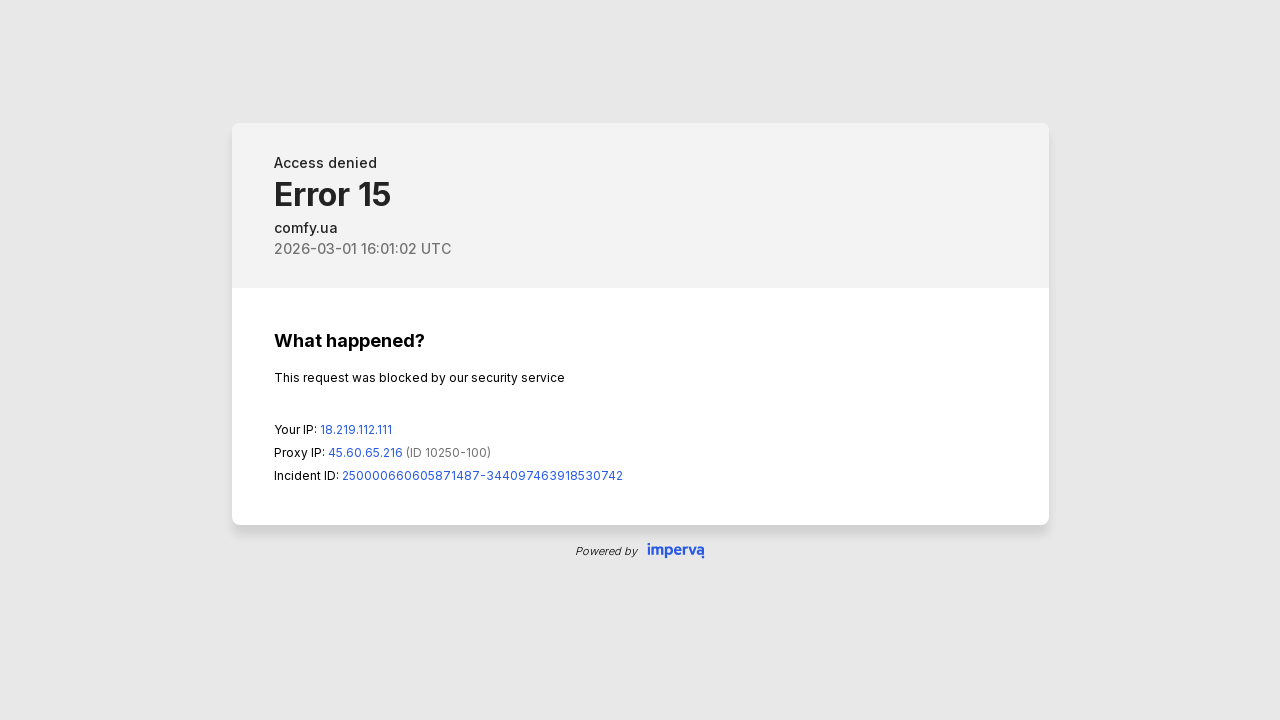

Page DOM content loaded successfully
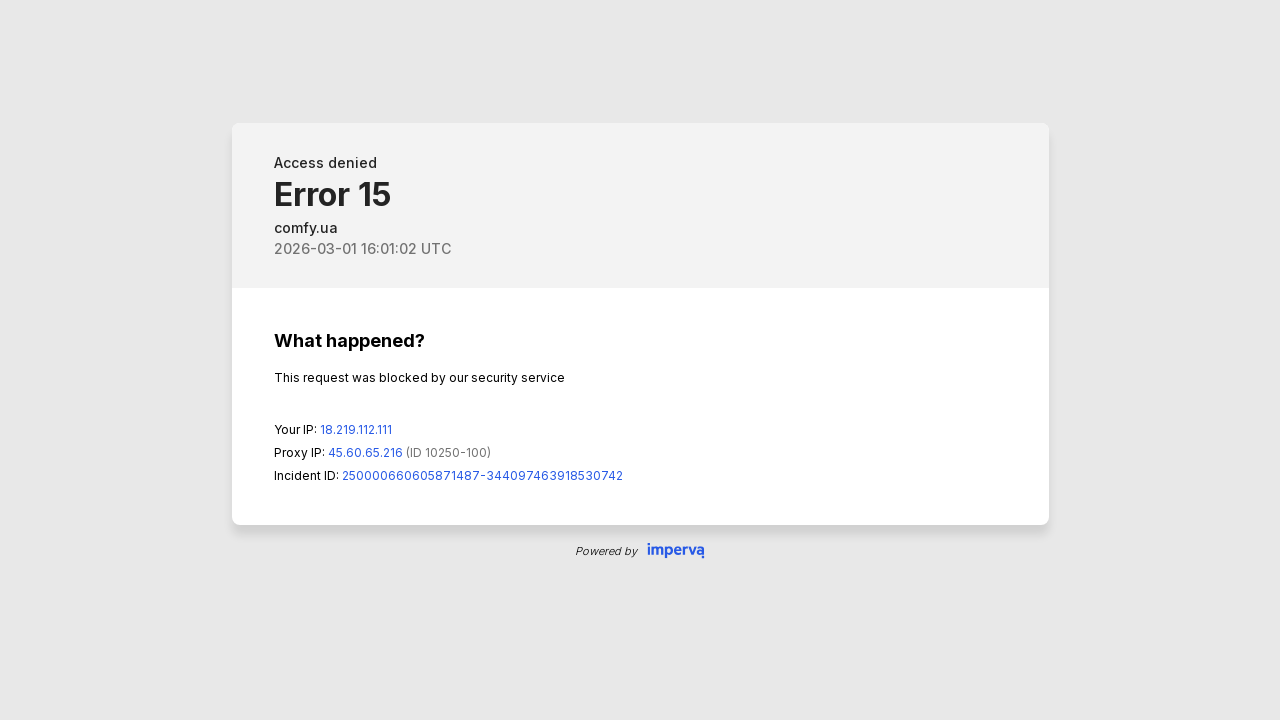

Verified page URL is correct
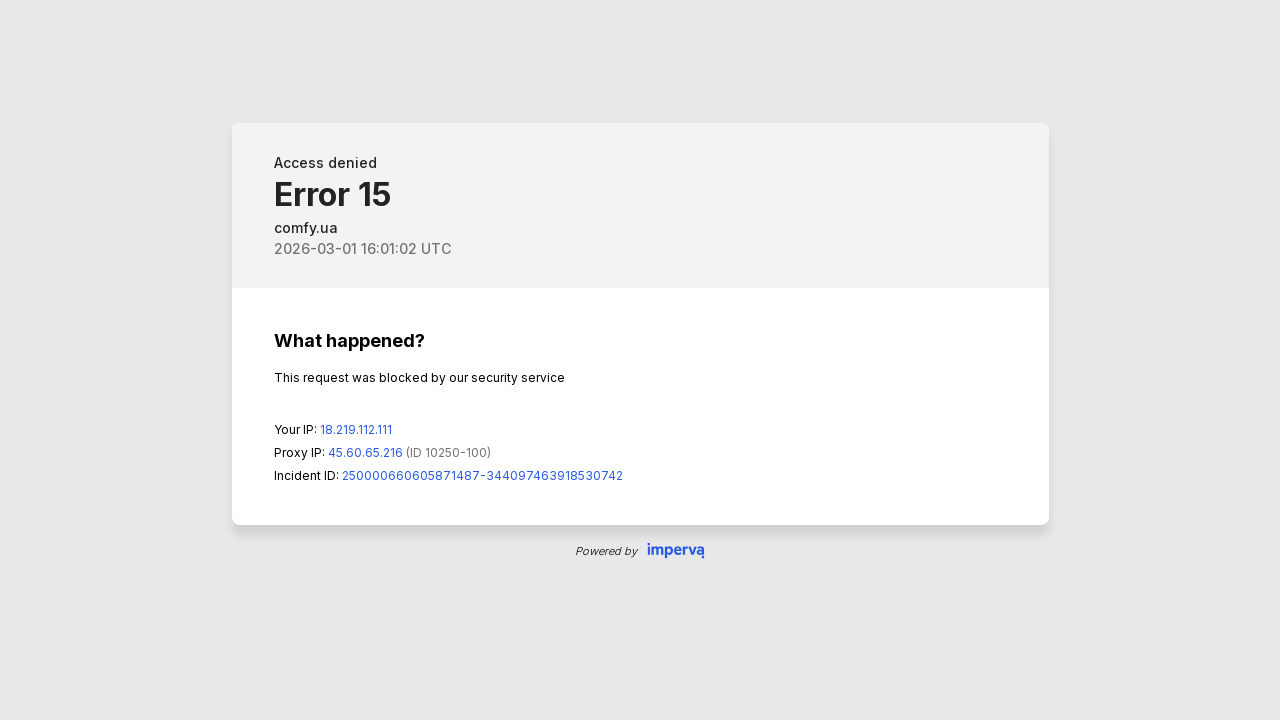

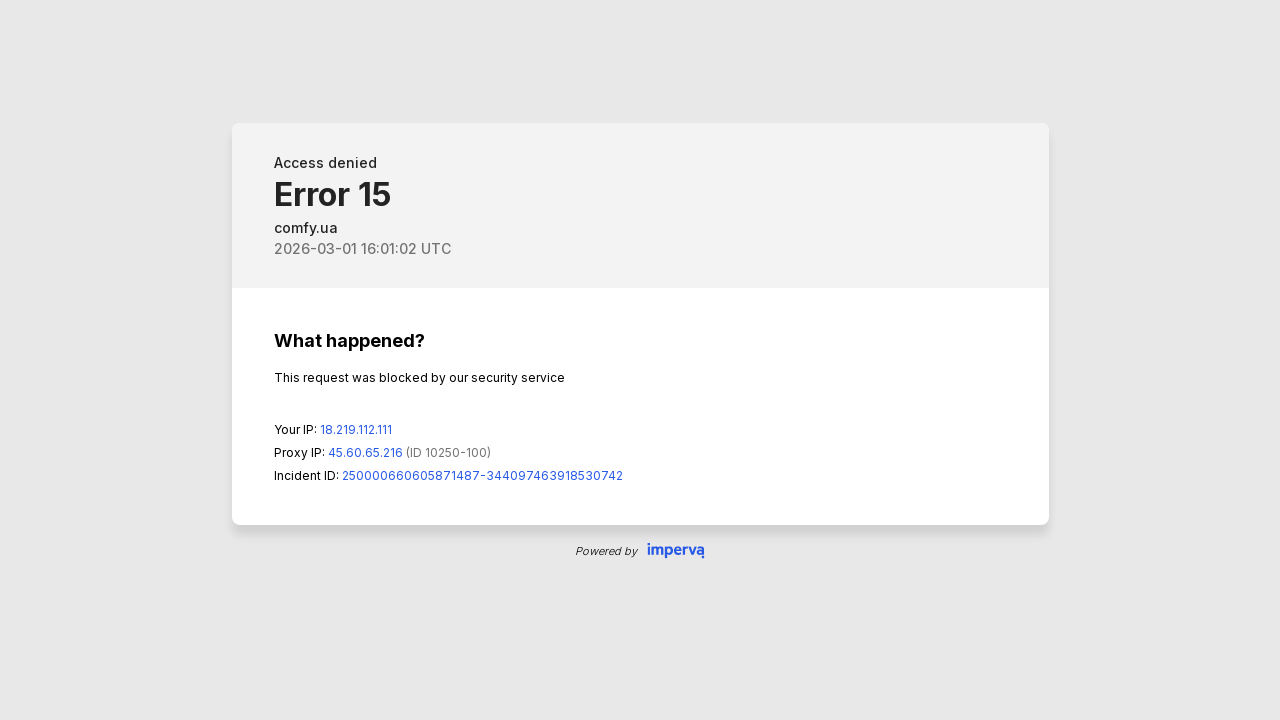